Tests marking all items as completed using the toggle all checkbox

Starting URL: https://demo.playwright.dev/todomvc

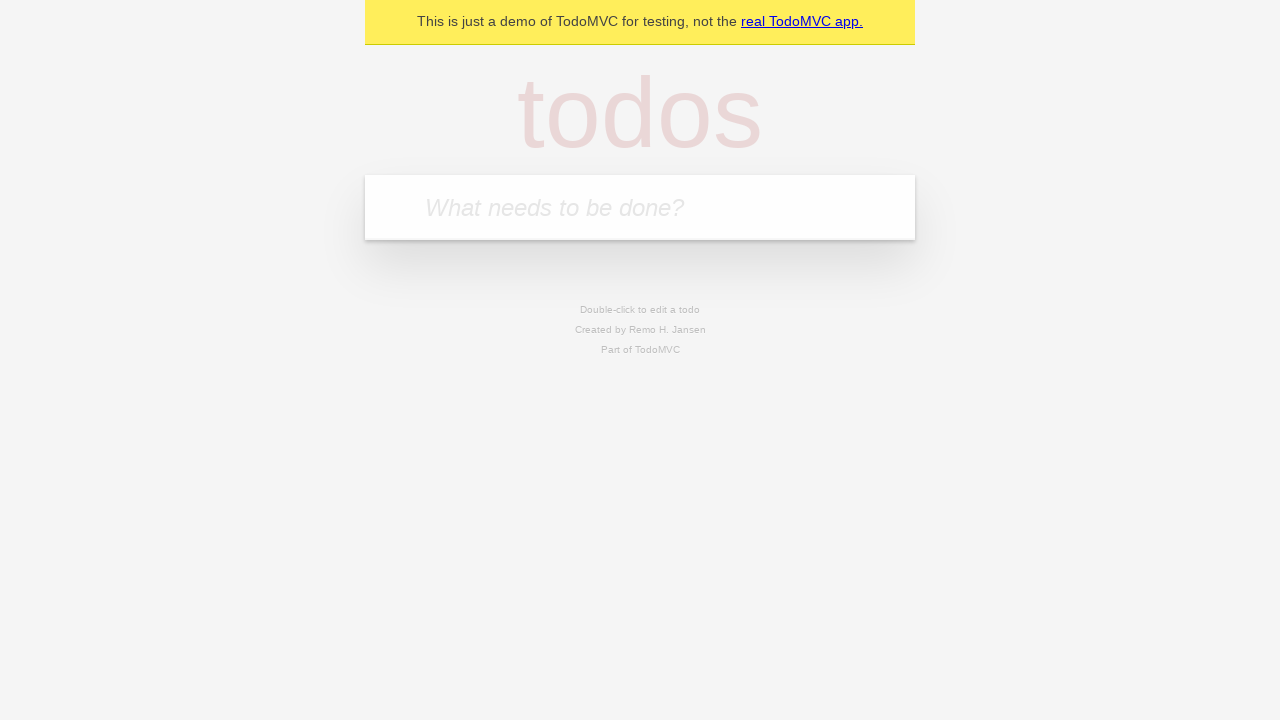

Filled todo input with 'buy some cheese' on internal:attr=[placeholder="What needs to be done?"i]
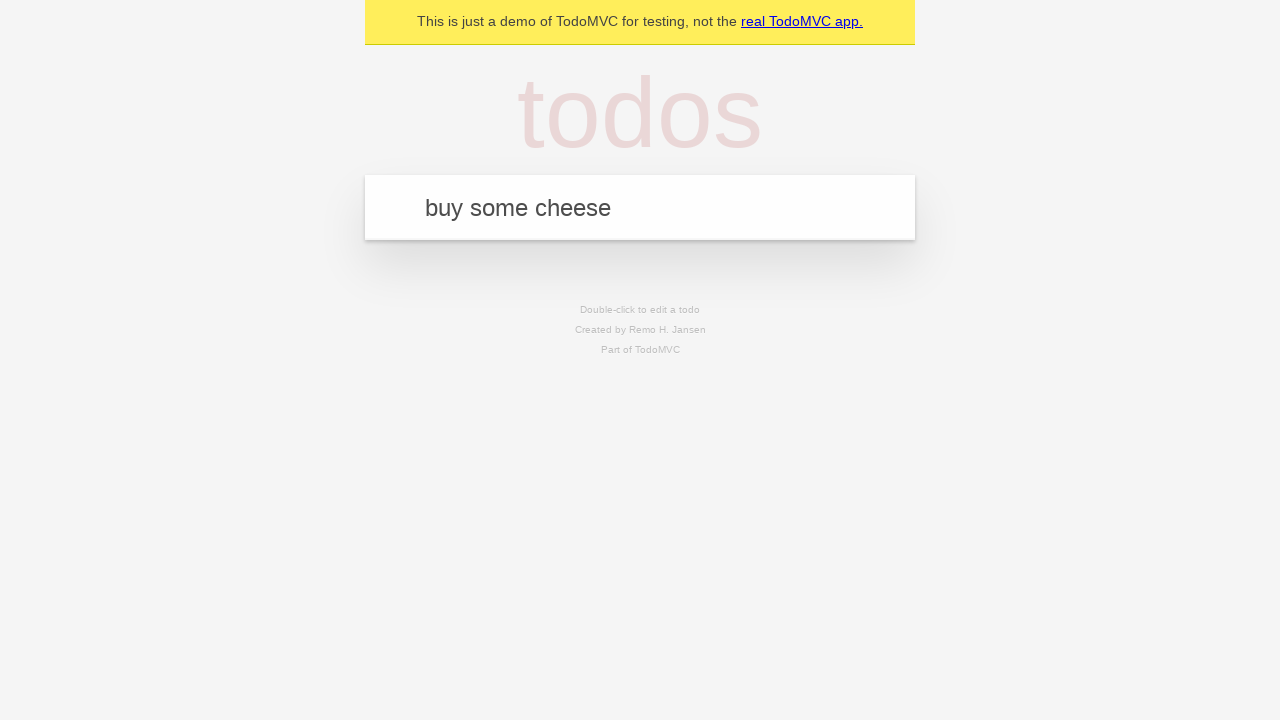

Pressed Enter to add first todo item on internal:attr=[placeholder="What needs to be done?"i]
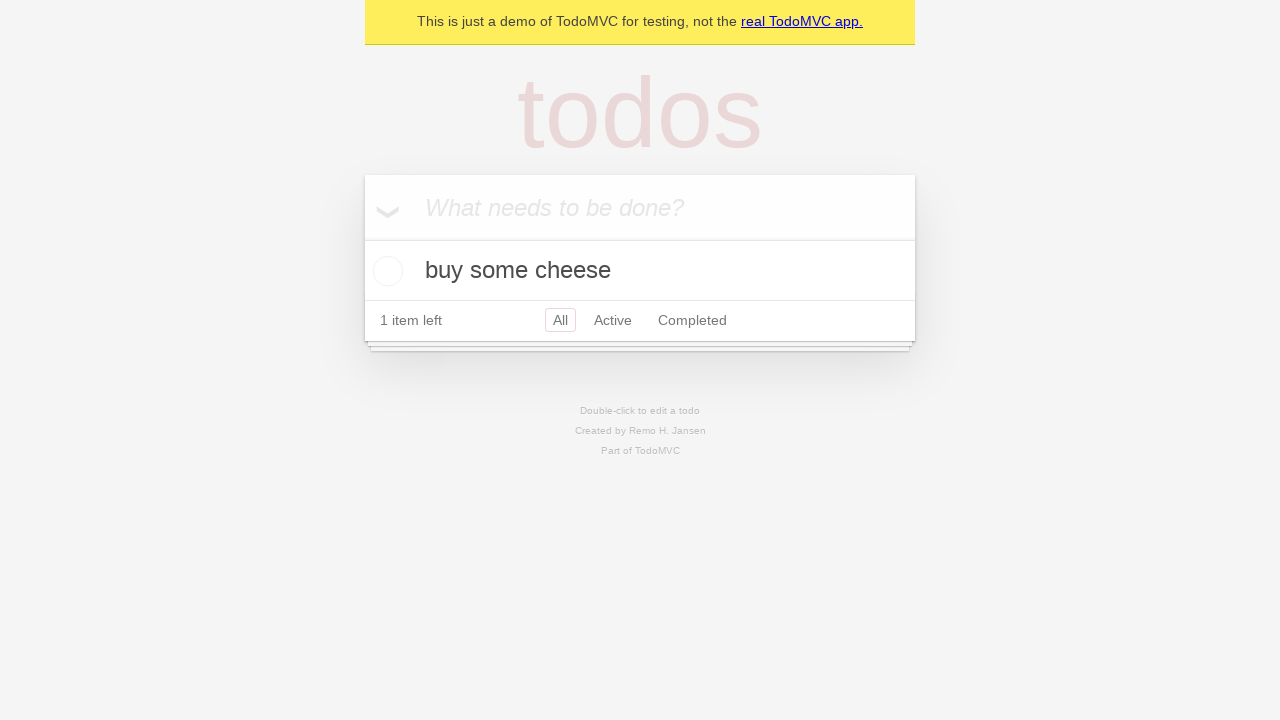

Filled todo input with 'feed the cat' on internal:attr=[placeholder="What needs to be done?"i]
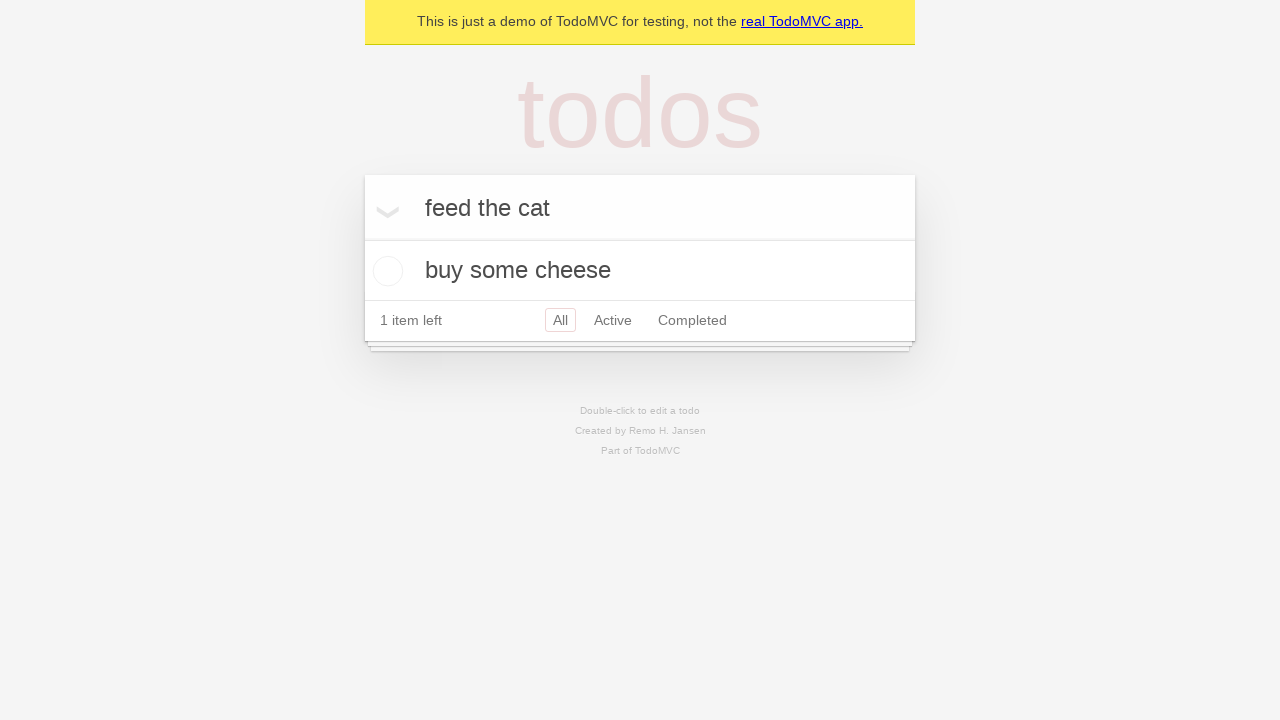

Pressed Enter to add second todo item on internal:attr=[placeholder="What needs to be done?"i]
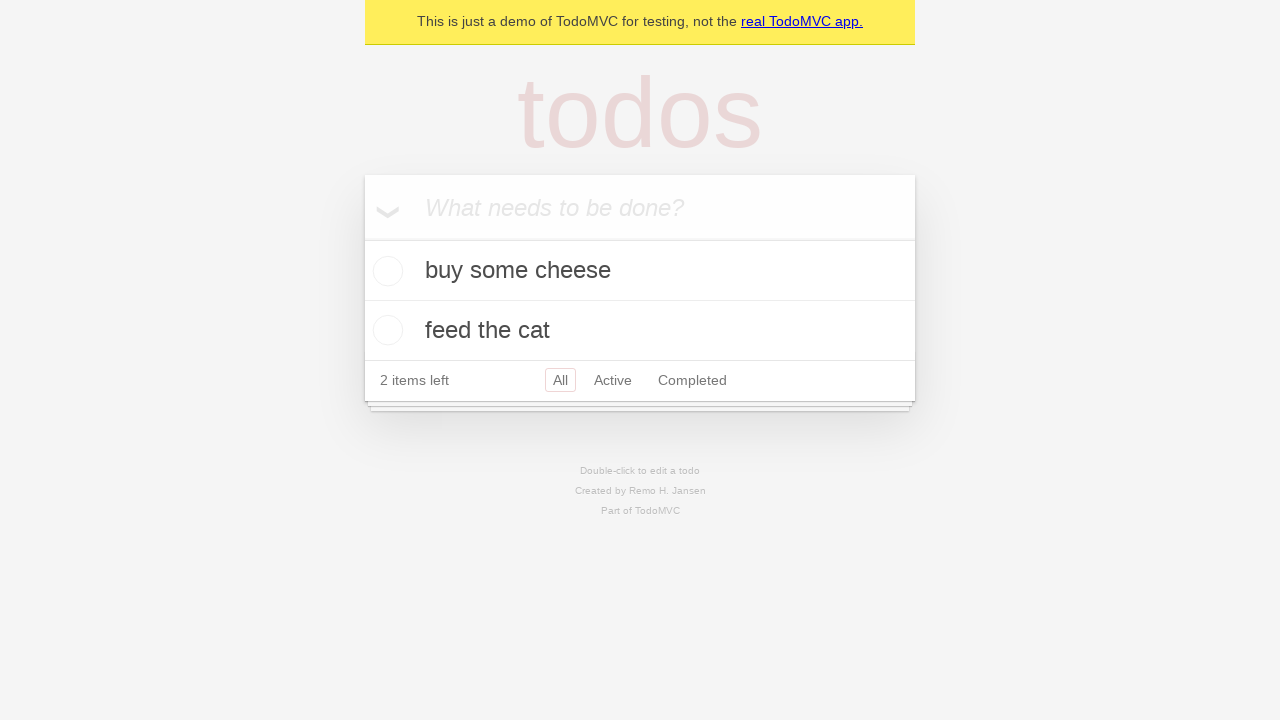

Filled todo input with 'book a doctors appointment' on internal:attr=[placeholder="What needs to be done?"i]
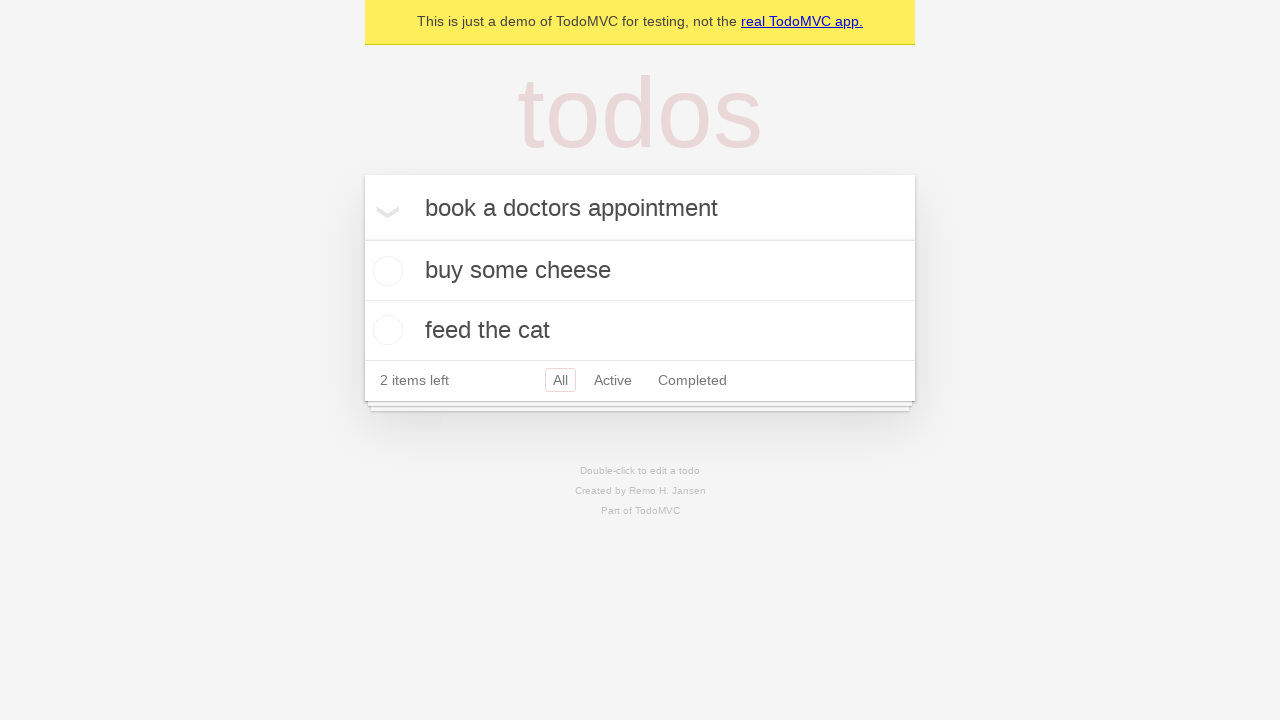

Pressed Enter to add third todo item on internal:attr=[placeholder="What needs to be done?"i]
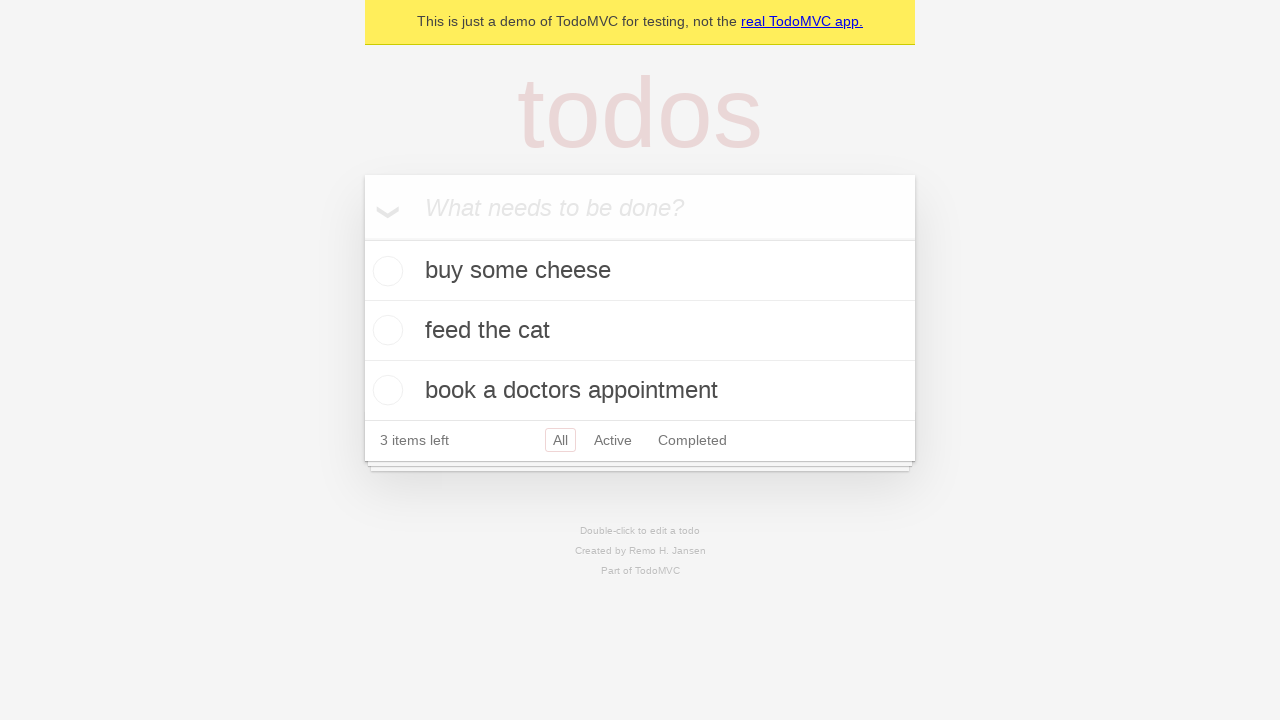

Waited for all 3 todo items to be rendered in the DOM
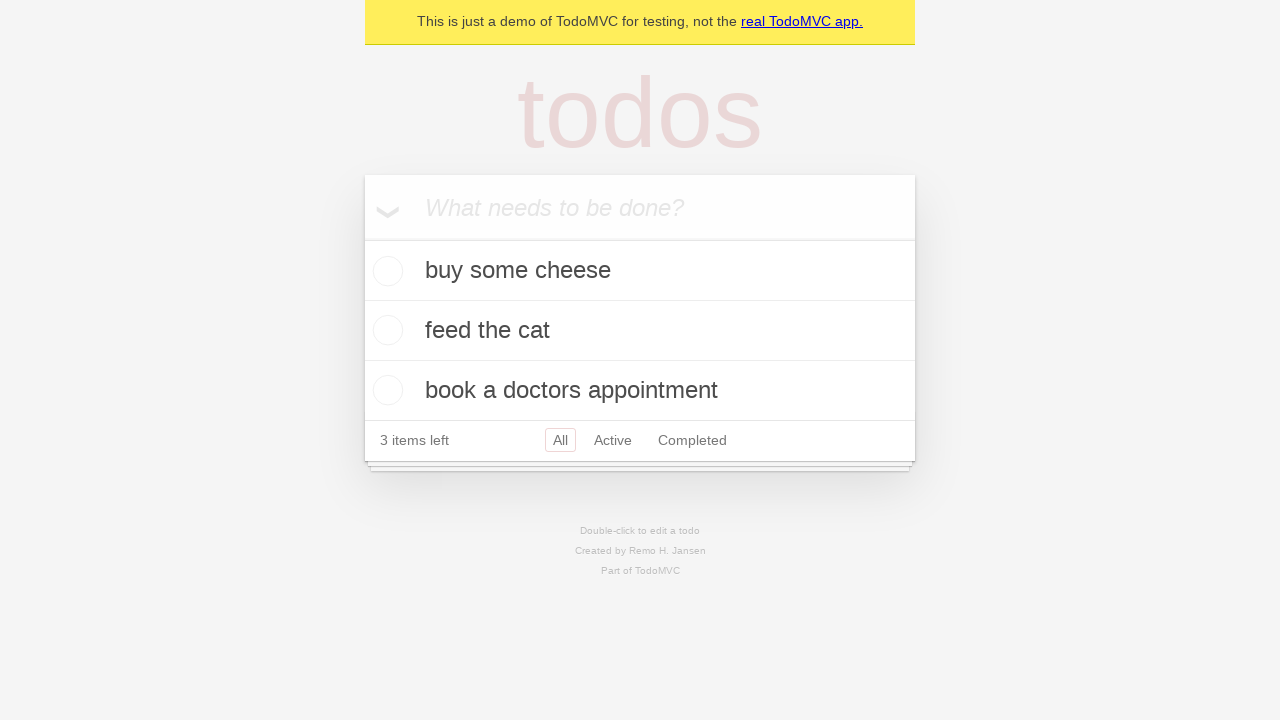

Clicked 'Mark all as complete' checkbox to mark all todos as completed at (362, 238) on internal:label="Mark all as complete"i
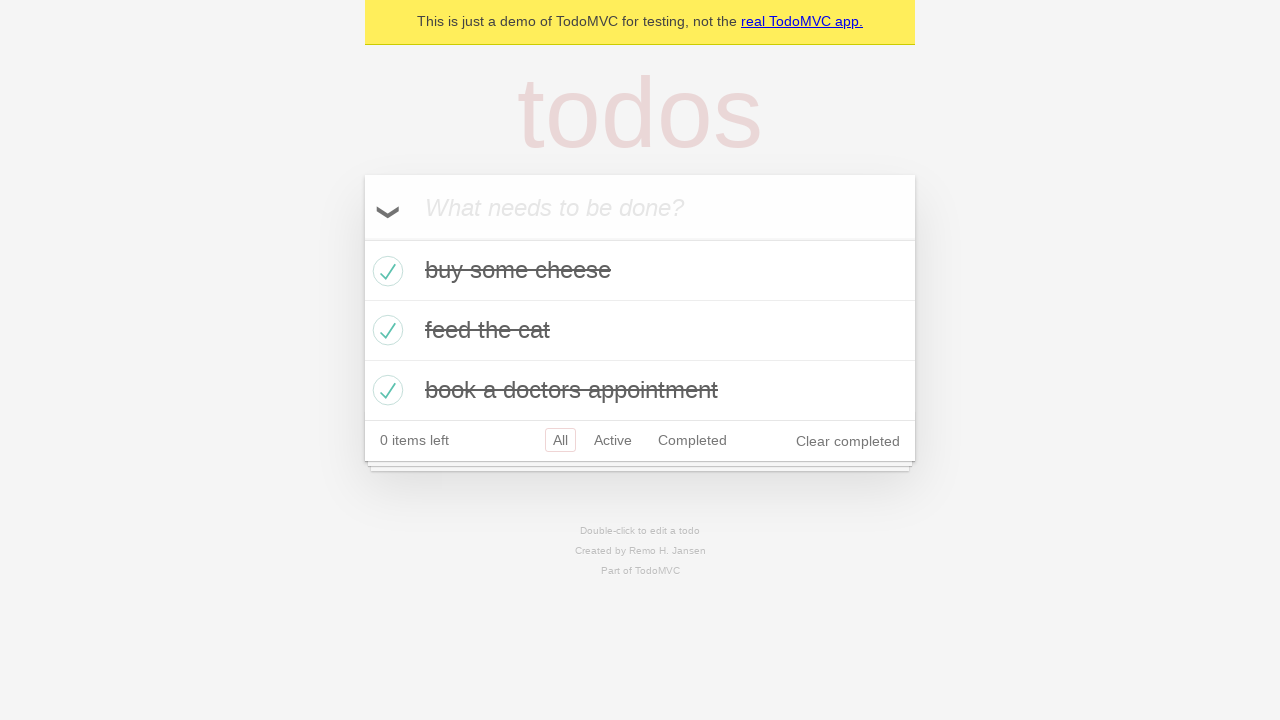

Waited 500ms for completion animations to finish
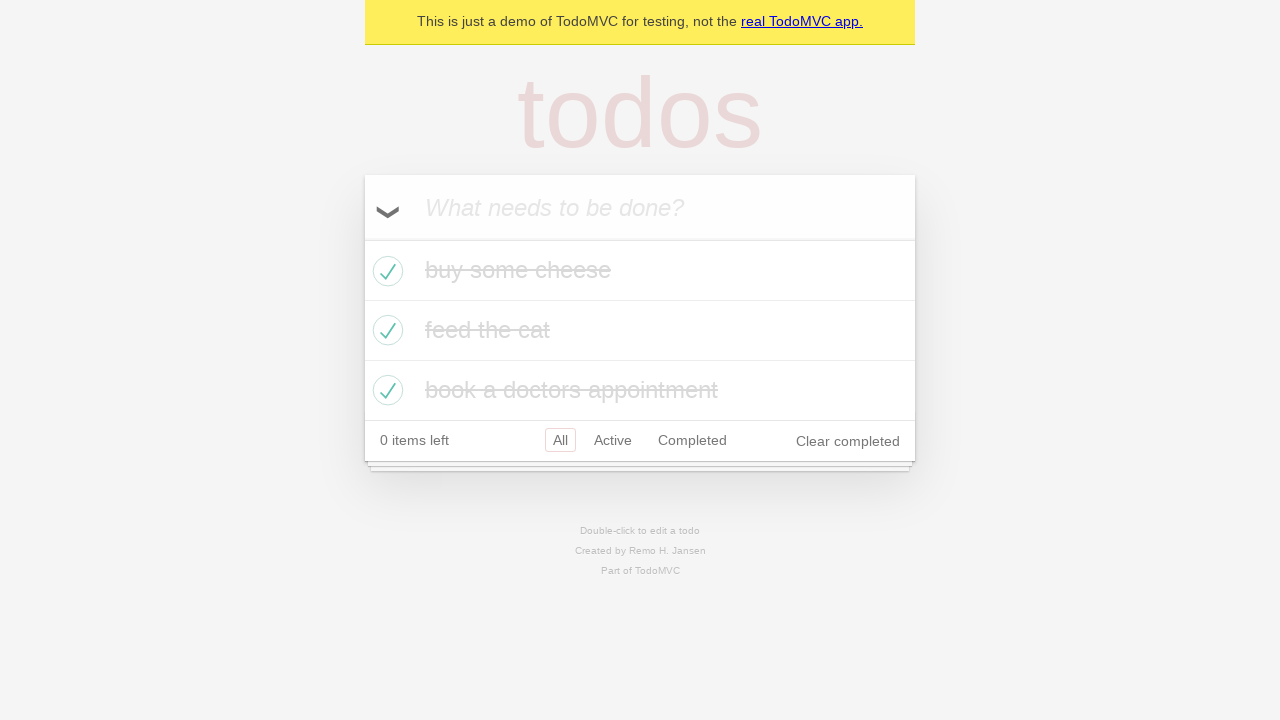

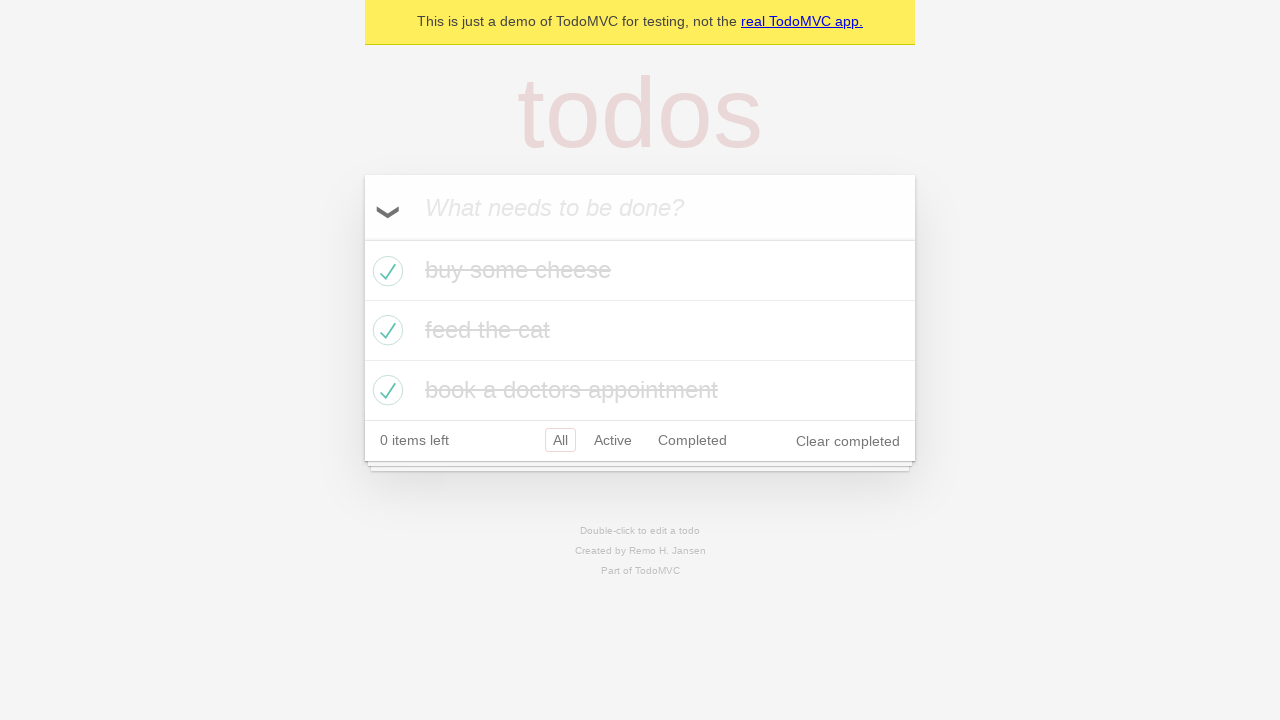